Tests that the "Clear completed" button is hidden when no items are completed.

Starting URL: https://demo.playwright.dev/todomvc

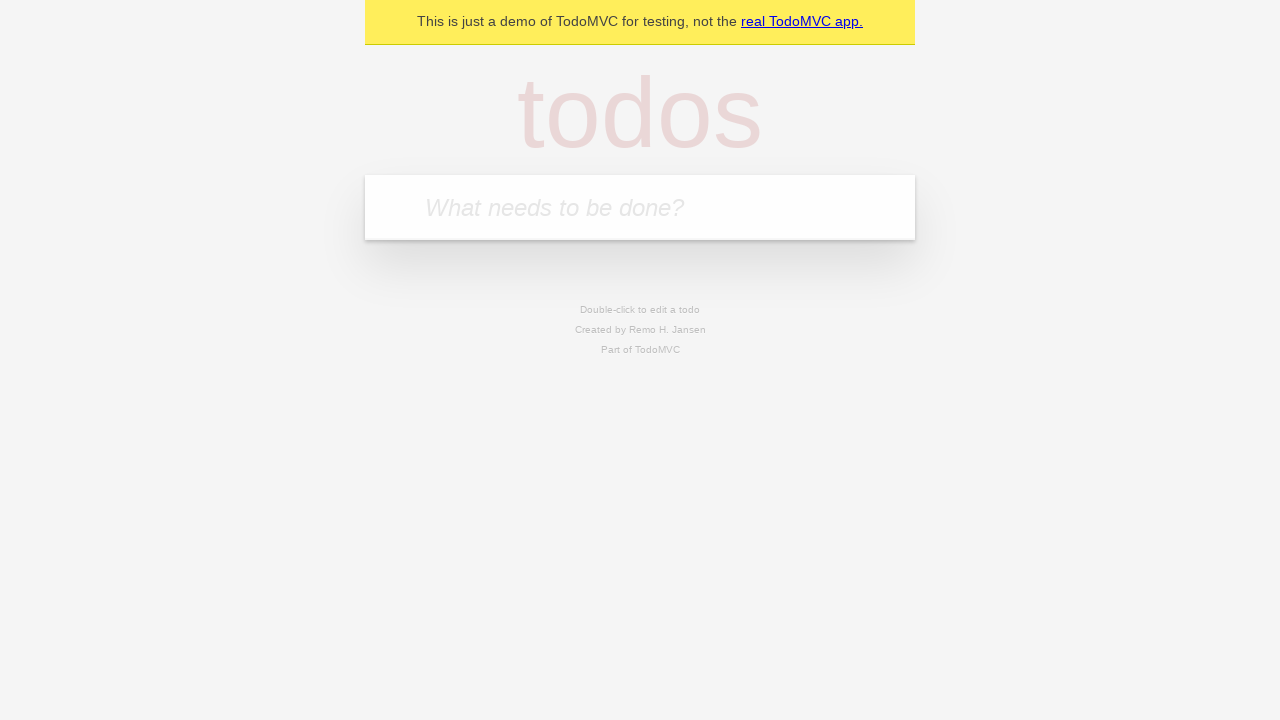

Filled todo input with 'buy some cheese' on internal:attr=[placeholder="What needs to be done?"i]
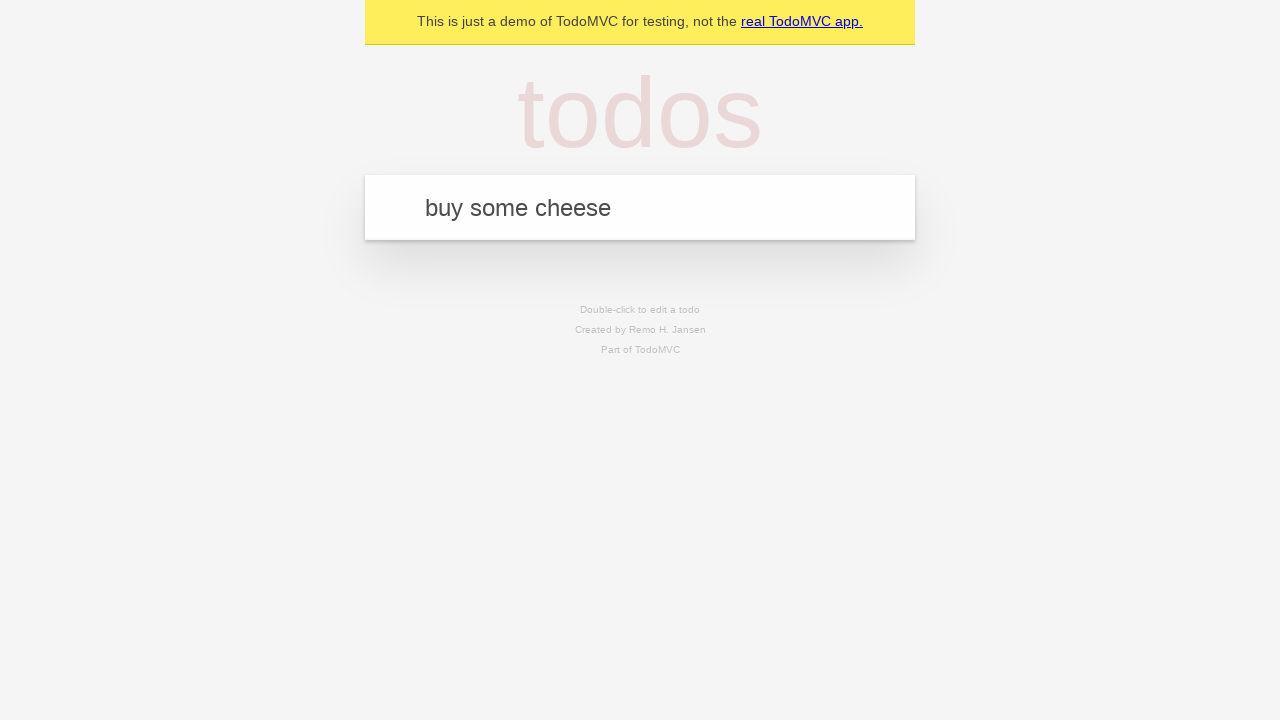

Pressed Enter to create first todo on internal:attr=[placeholder="What needs to be done?"i]
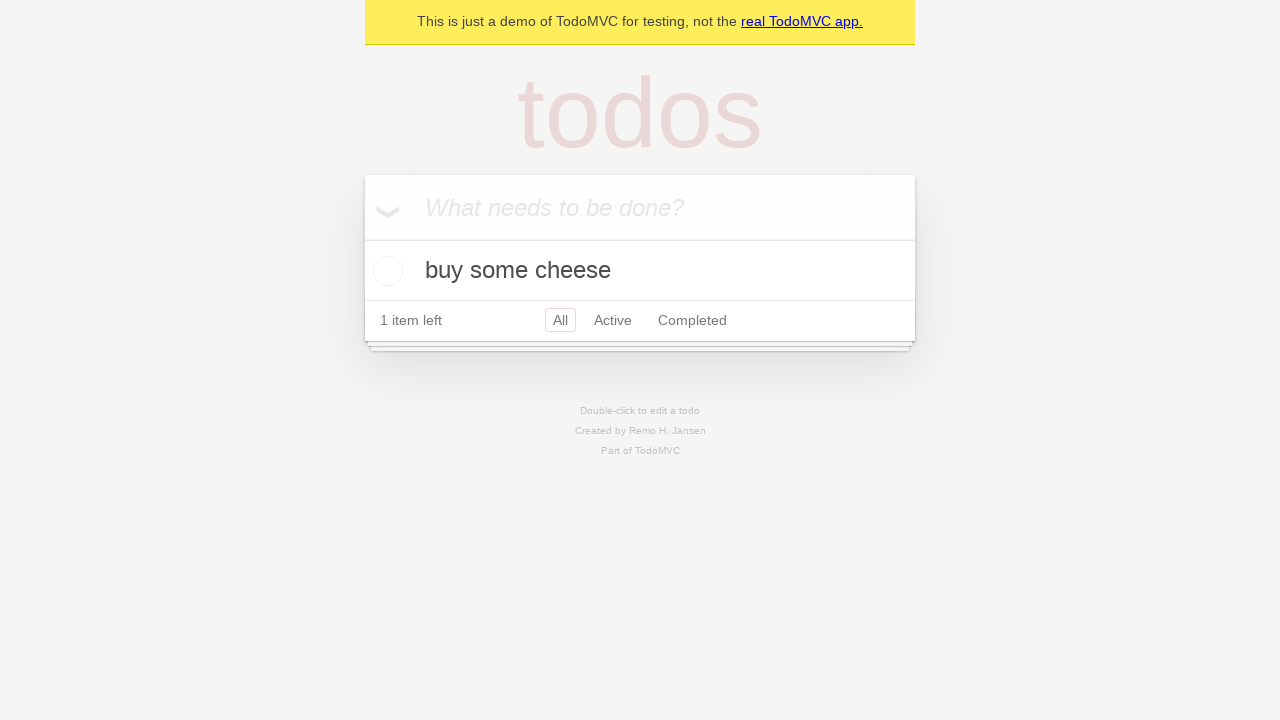

Filled todo input with 'feed the cat' on internal:attr=[placeholder="What needs to be done?"i]
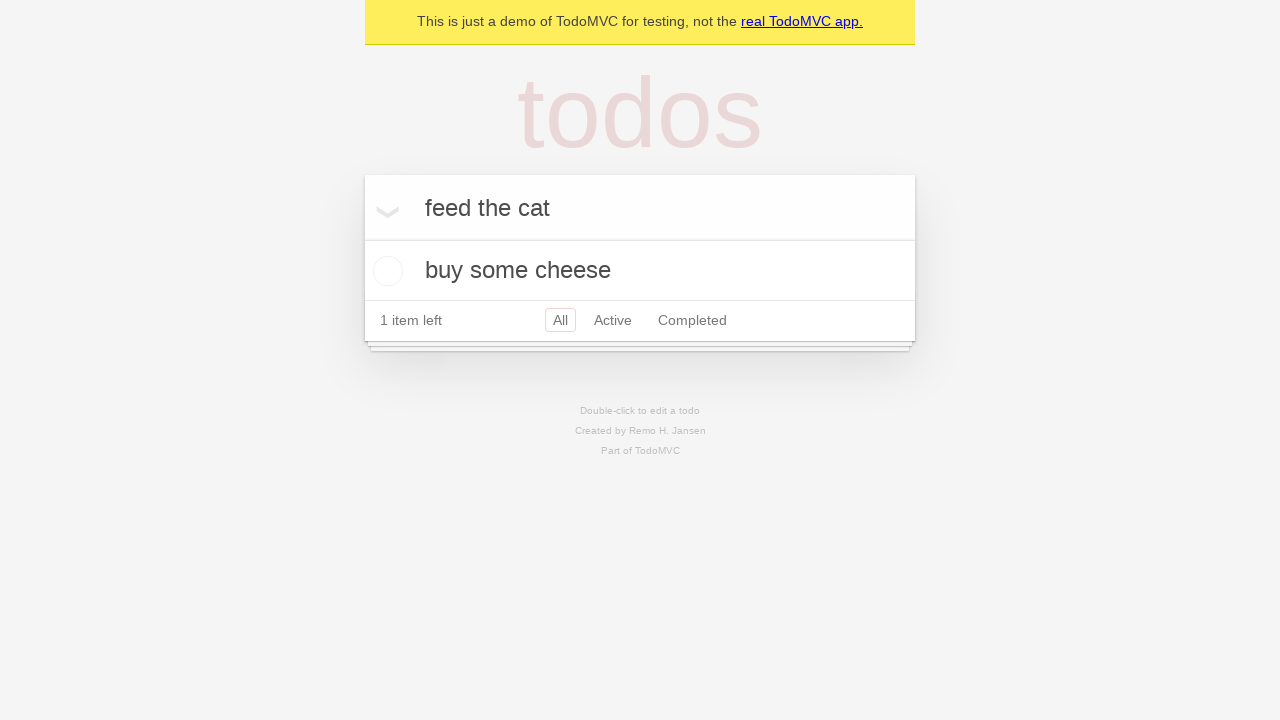

Pressed Enter to create second todo on internal:attr=[placeholder="What needs to be done?"i]
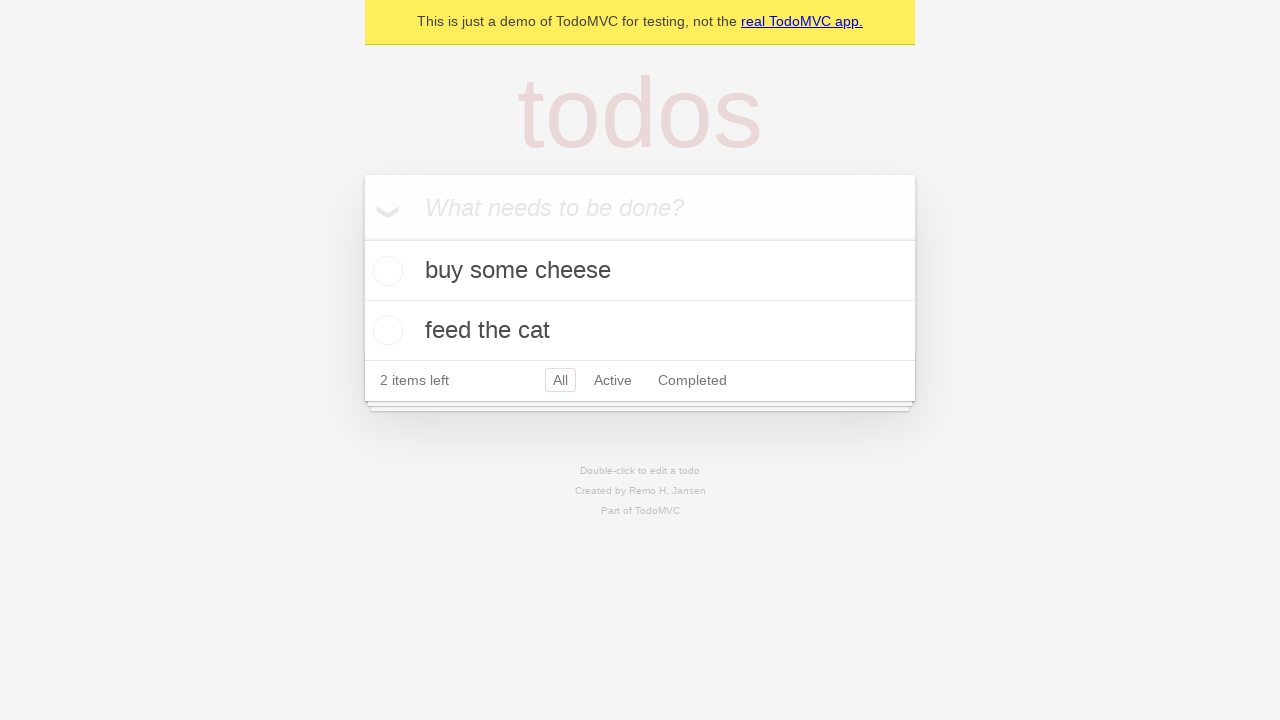

Filled todo input with 'book a doctors appointment' on internal:attr=[placeholder="What needs to be done?"i]
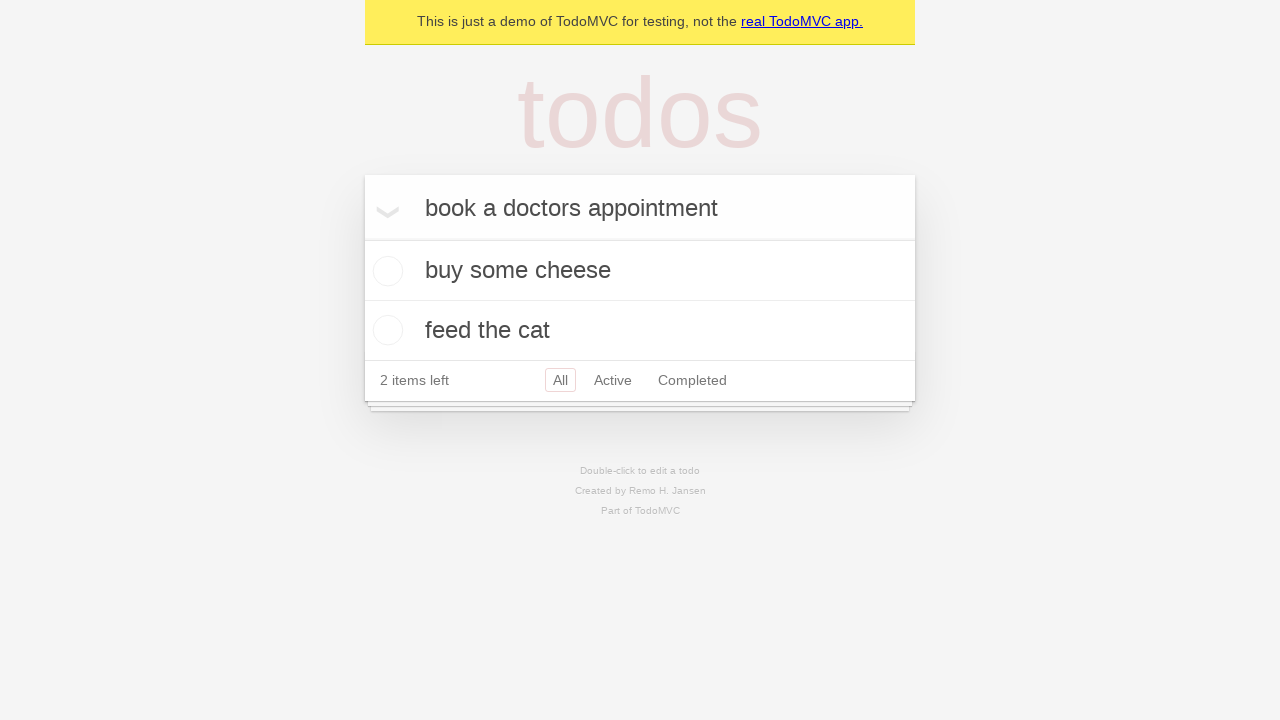

Pressed Enter to create third todo on internal:attr=[placeholder="What needs to be done?"i]
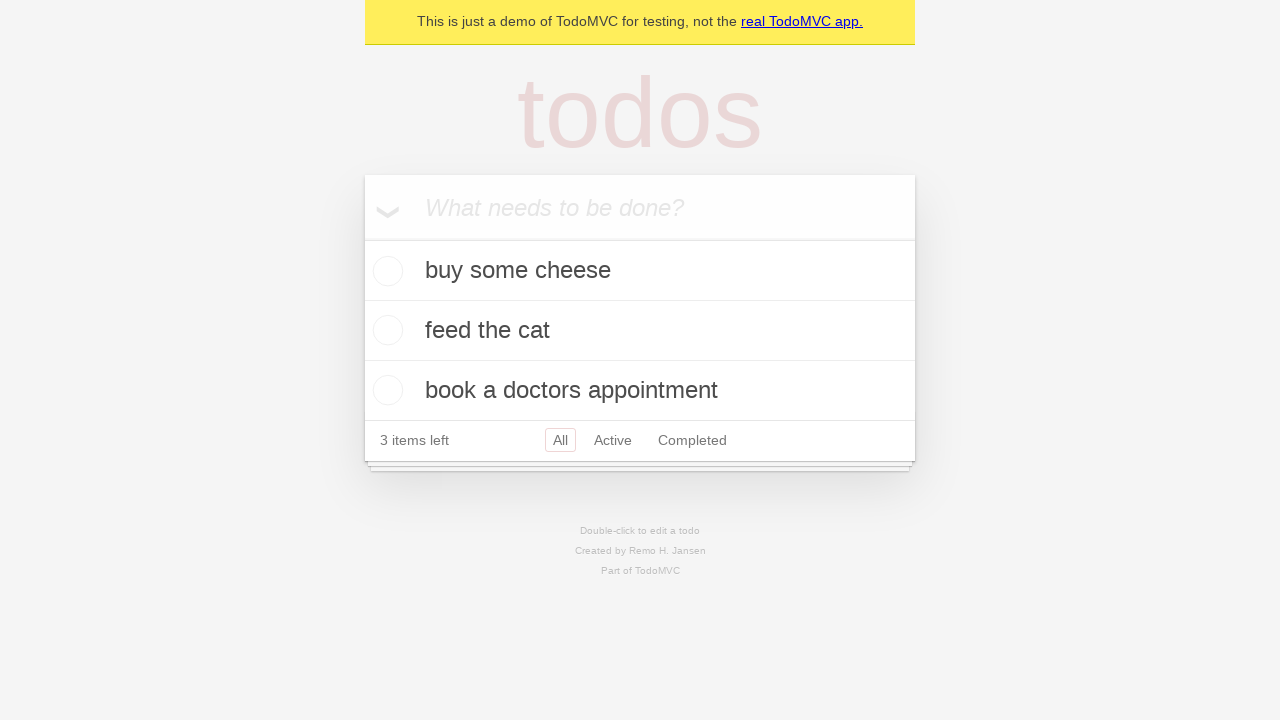

Waited for 3 todos to be created
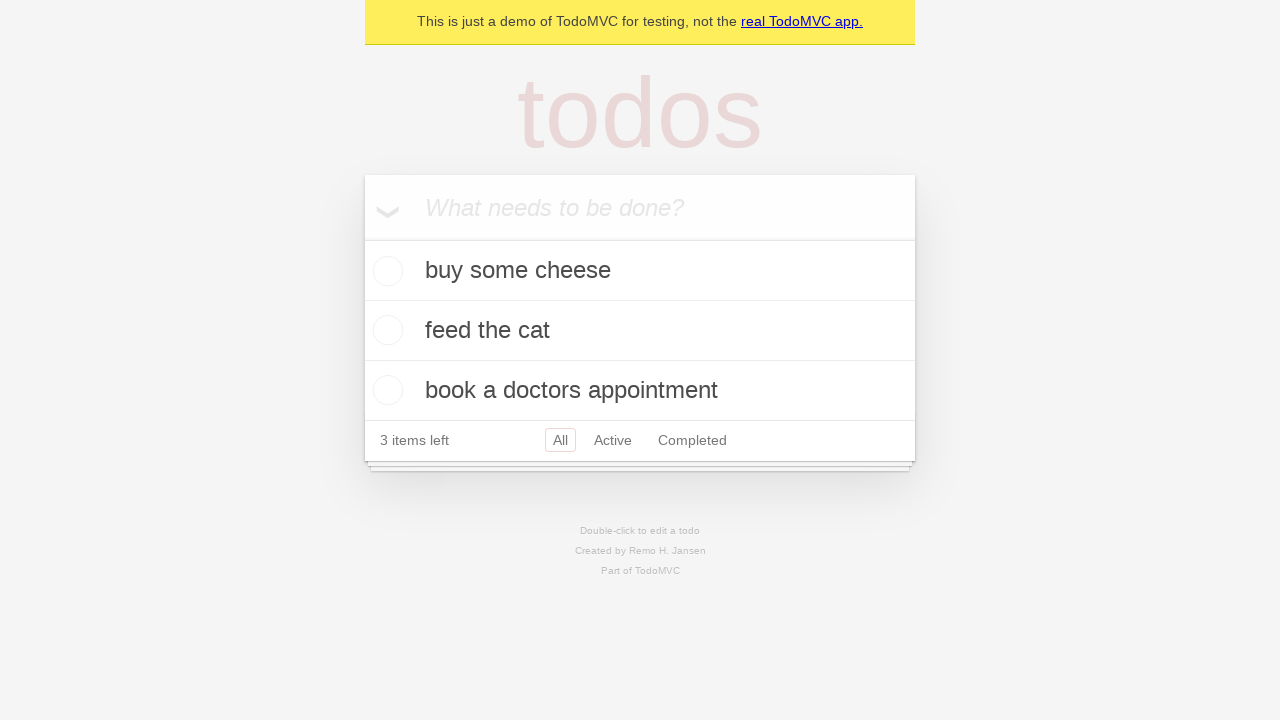

Checked the first todo item at (385, 271) on .todo-list li .toggle >> nth=0
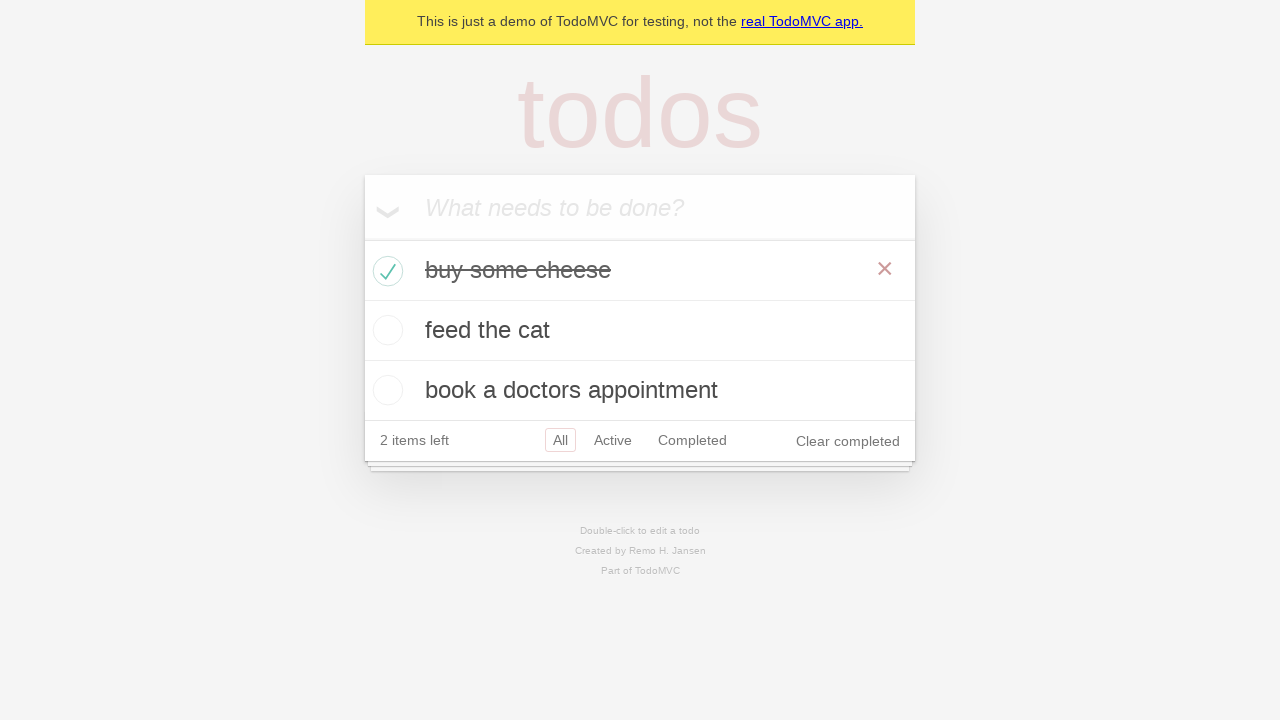

Clicked 'Clear completed' button at (848, 441) on internal:role=button[name="Clear completed"i]
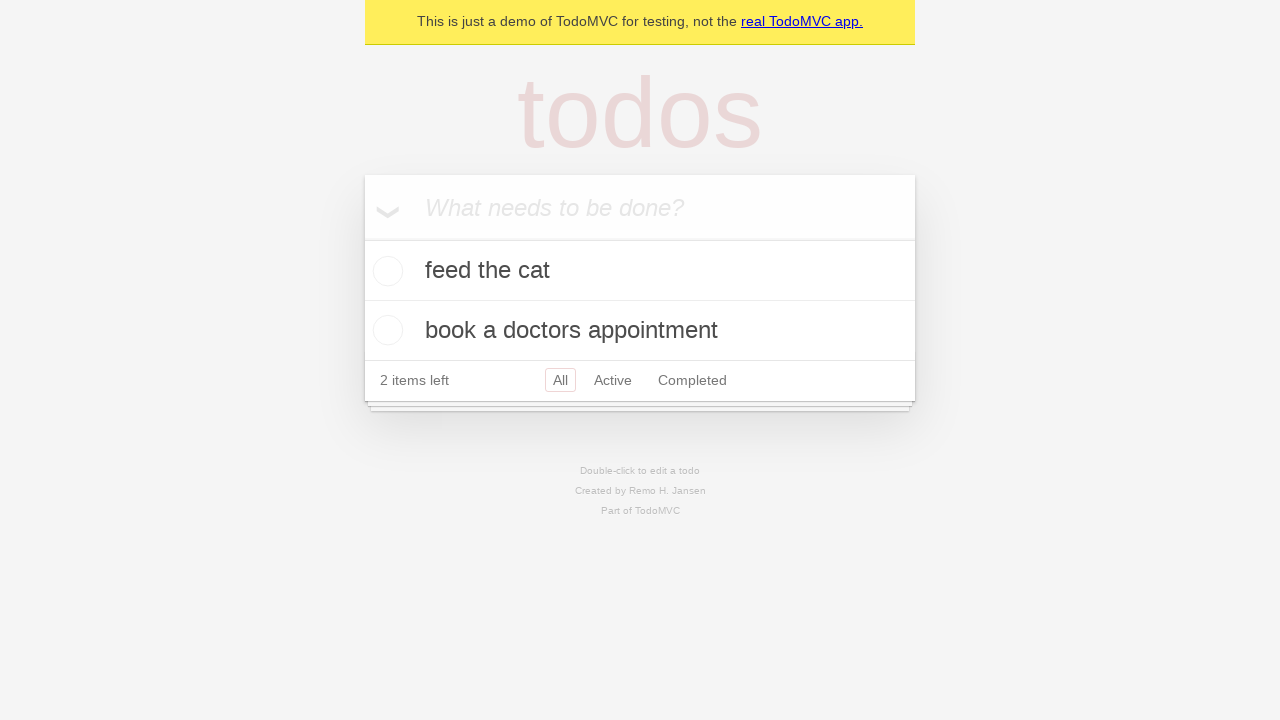

'Clear completed' button is now hidden as no items are completed
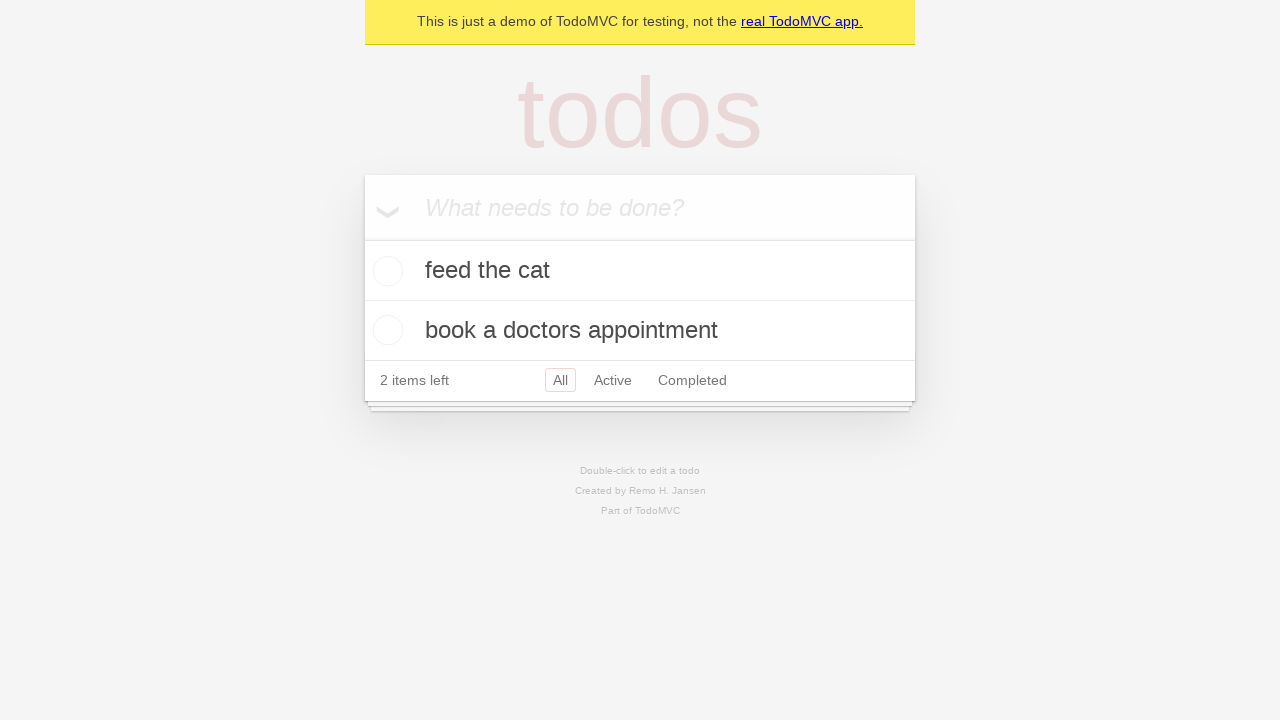

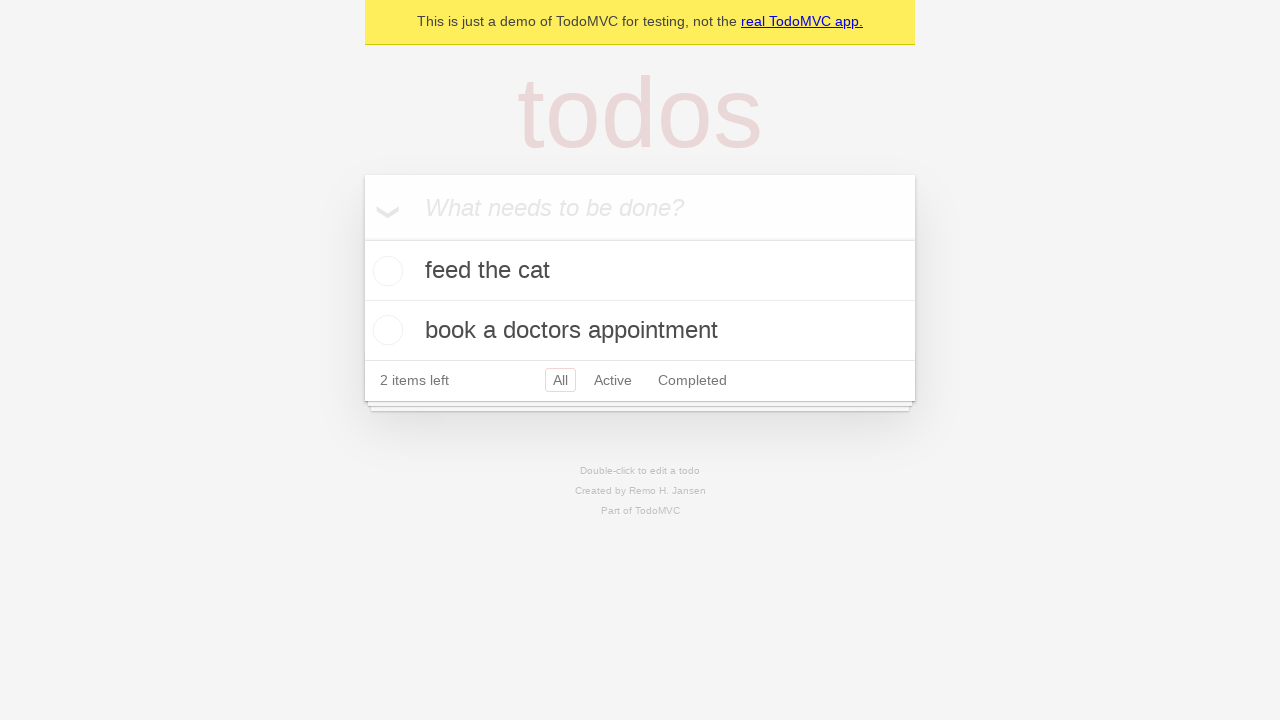